Tests a practice form on Rahul Shetty Academy by filling out email, password, name fields, checking a checkbox, clicking radio button, and submitting the form to verify success message appears.

Starting URL: https://rahulshettyacademy.com/angularpractice/

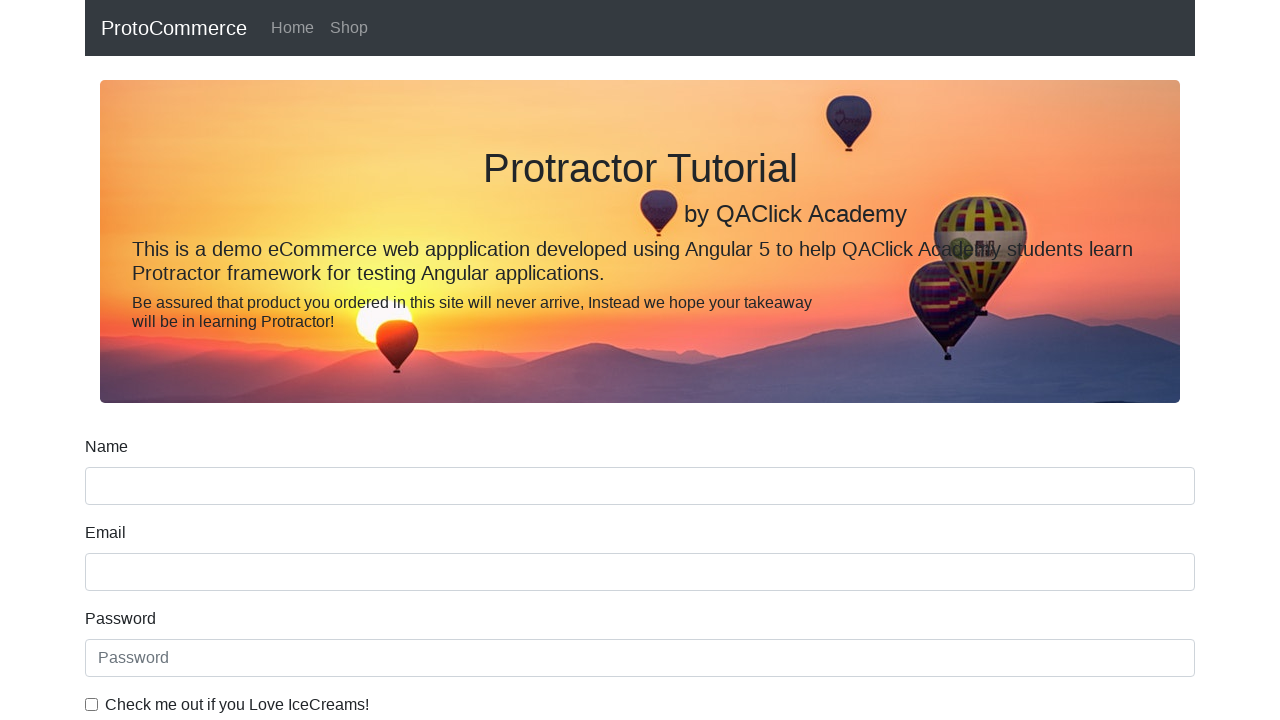

Filled email field with 'testuser_demo@example.com' on input[name='email']
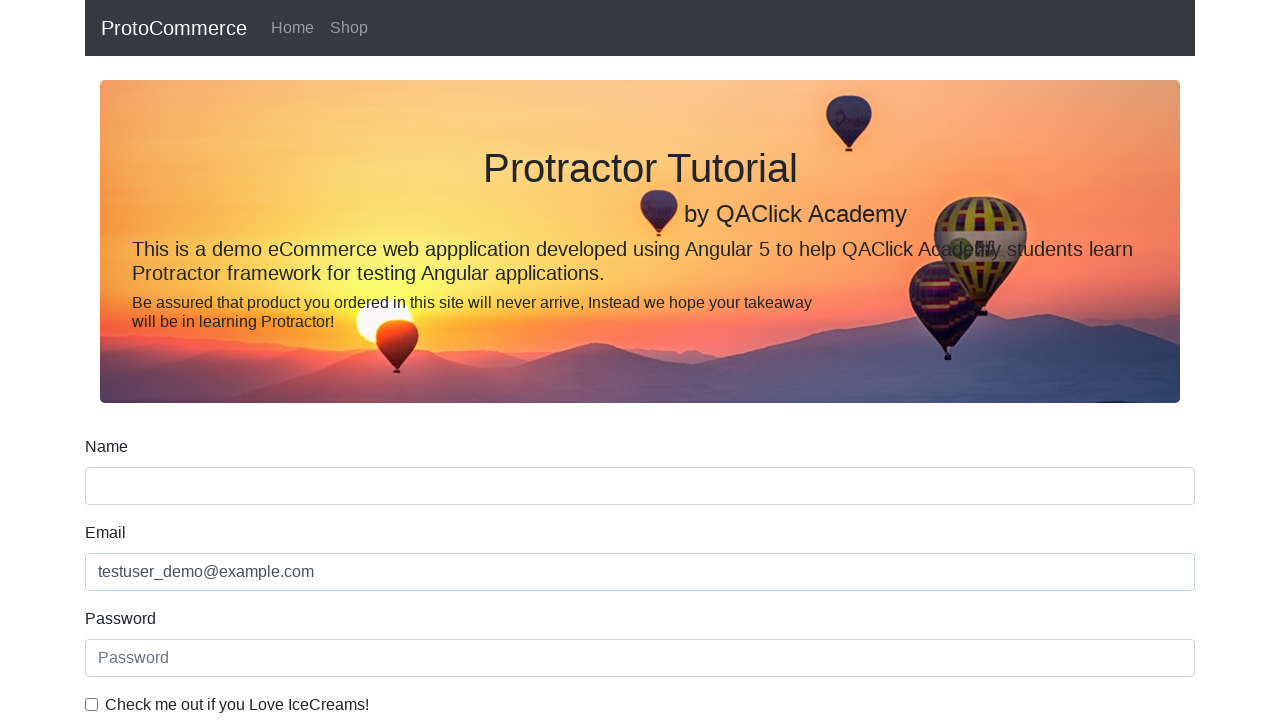

Filled password field with 'TestPass789' on #exampleInputPassword1
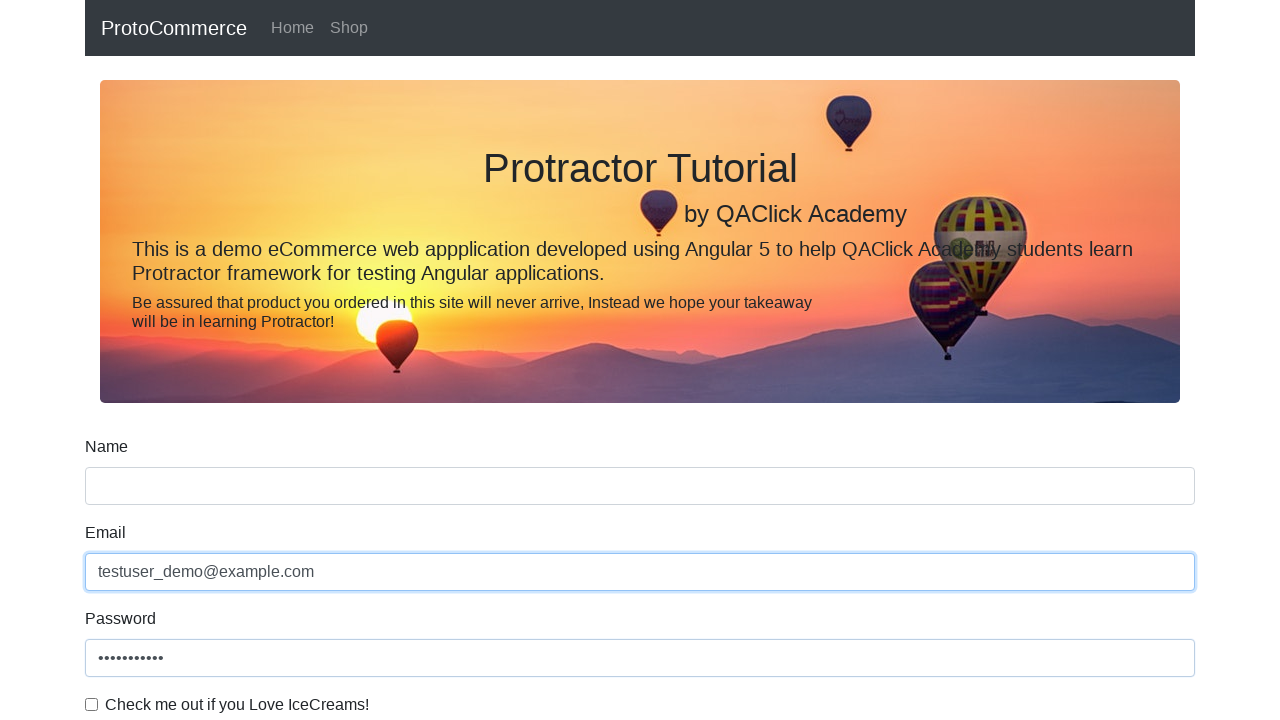

Clicked the checkbox at (92, 704) on #exampleCheck1
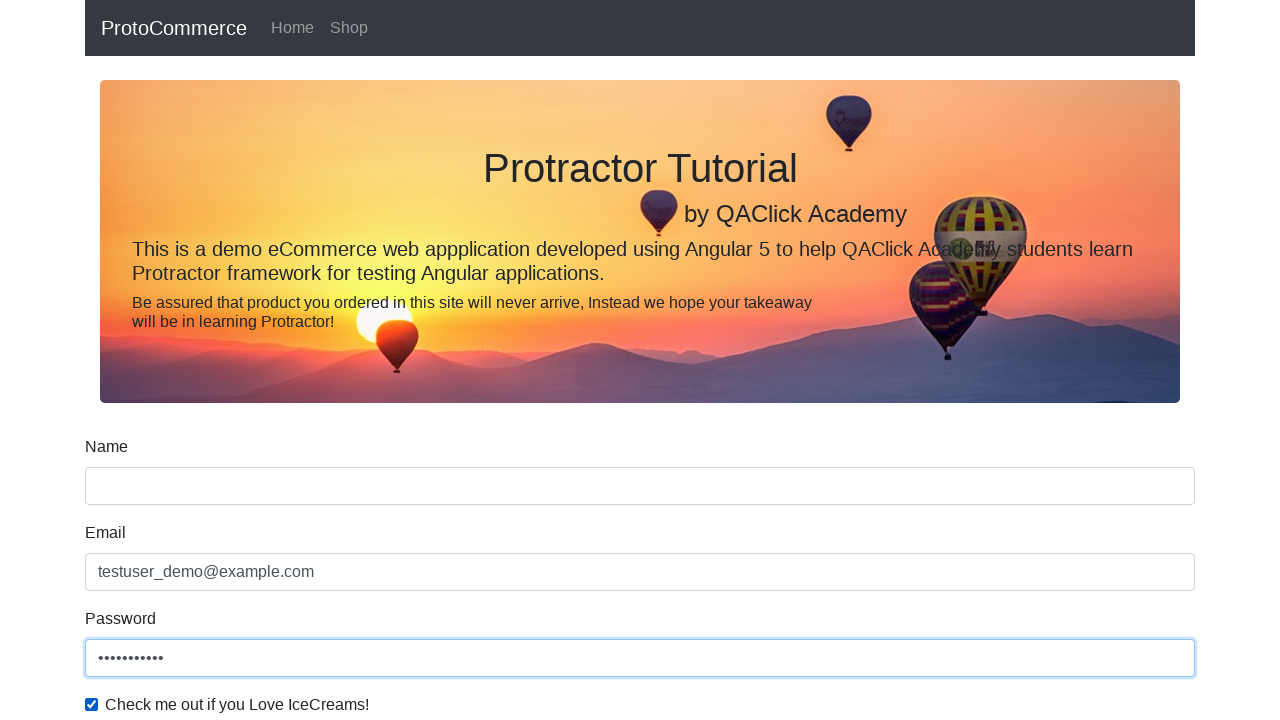

Filled first name field with 'Alexander' on (//input[@name='name'])[1]
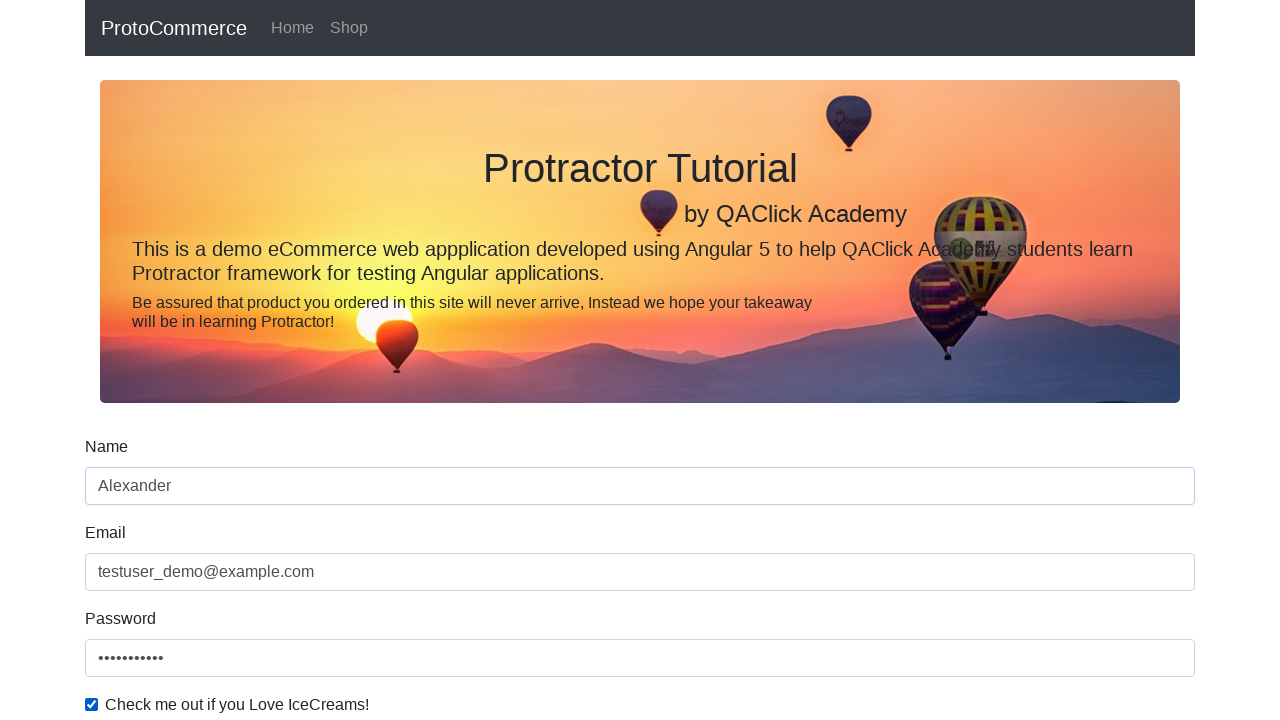

Clicked radio button at (238, 360) on #inlineRadio1
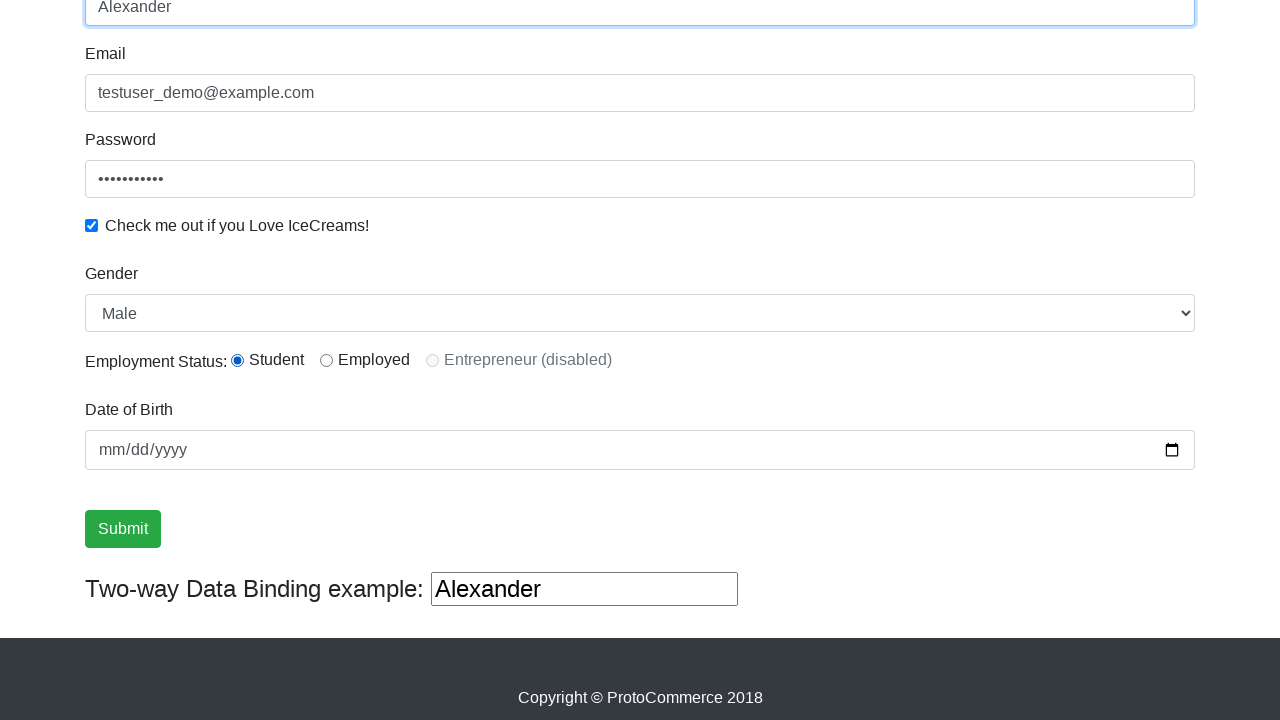

Clicked submit button at (123, 529) on input[type='submit']
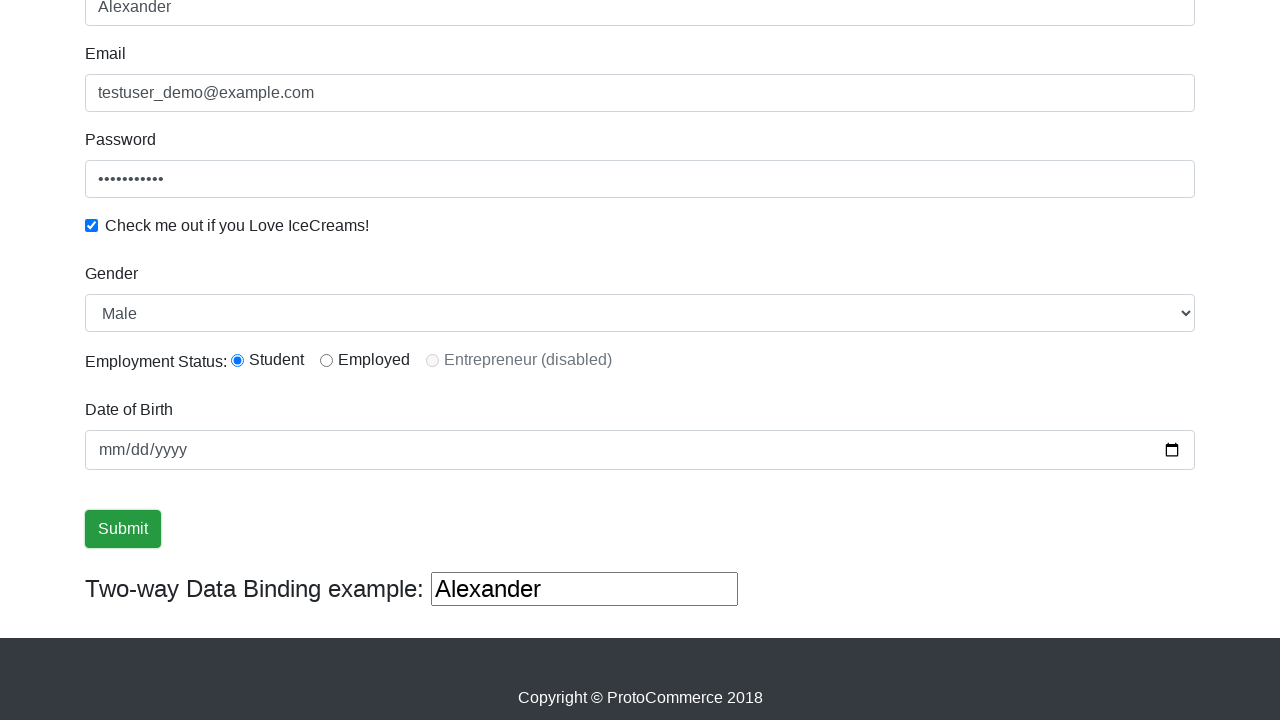

Success message appeared
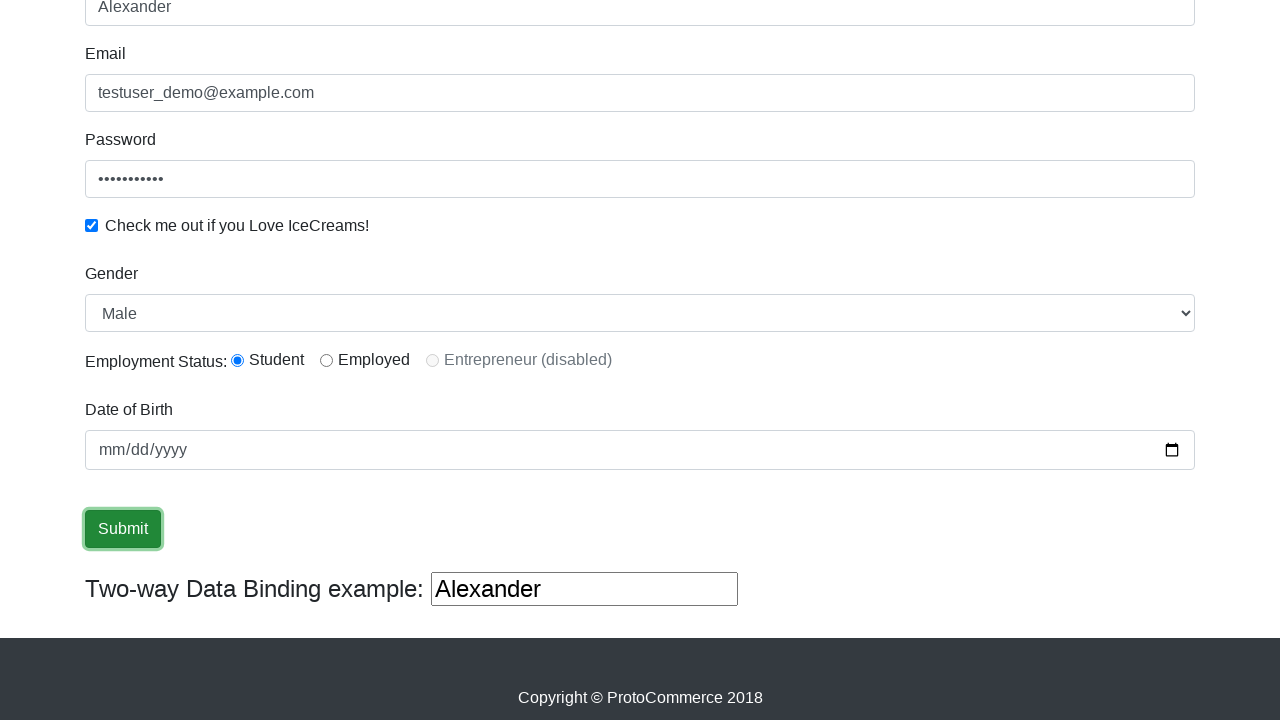

Cleared the second name field on (//input[@name='name'])[2]
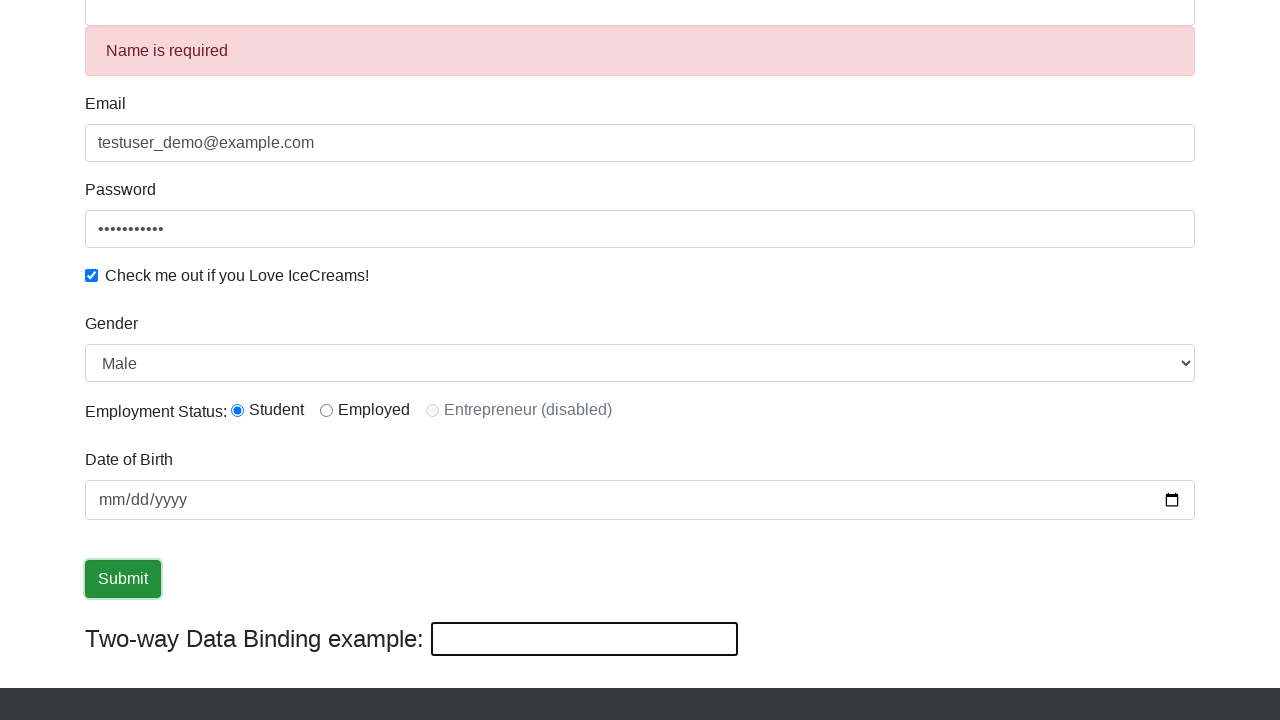

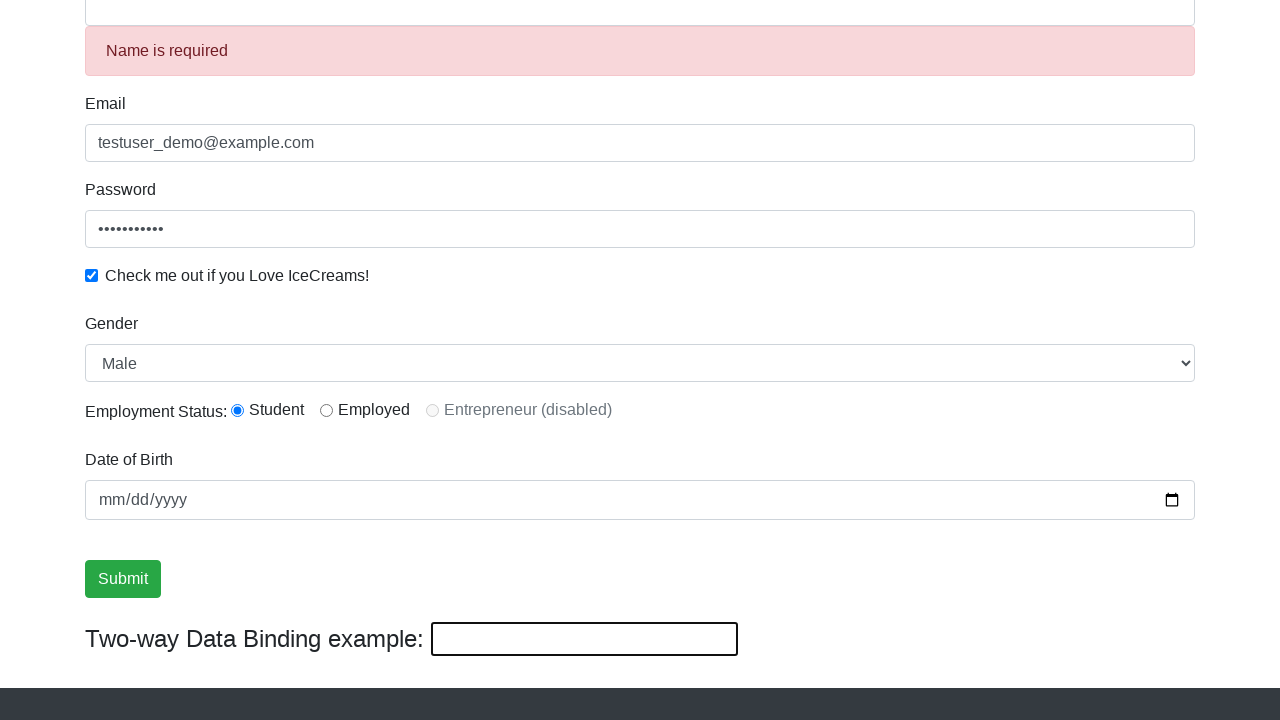